Navigates to a NuGet package page and clicks the Download link

Starting URL: https://www.nuget.org/packages/WebDriver.IEDriverServer.win32

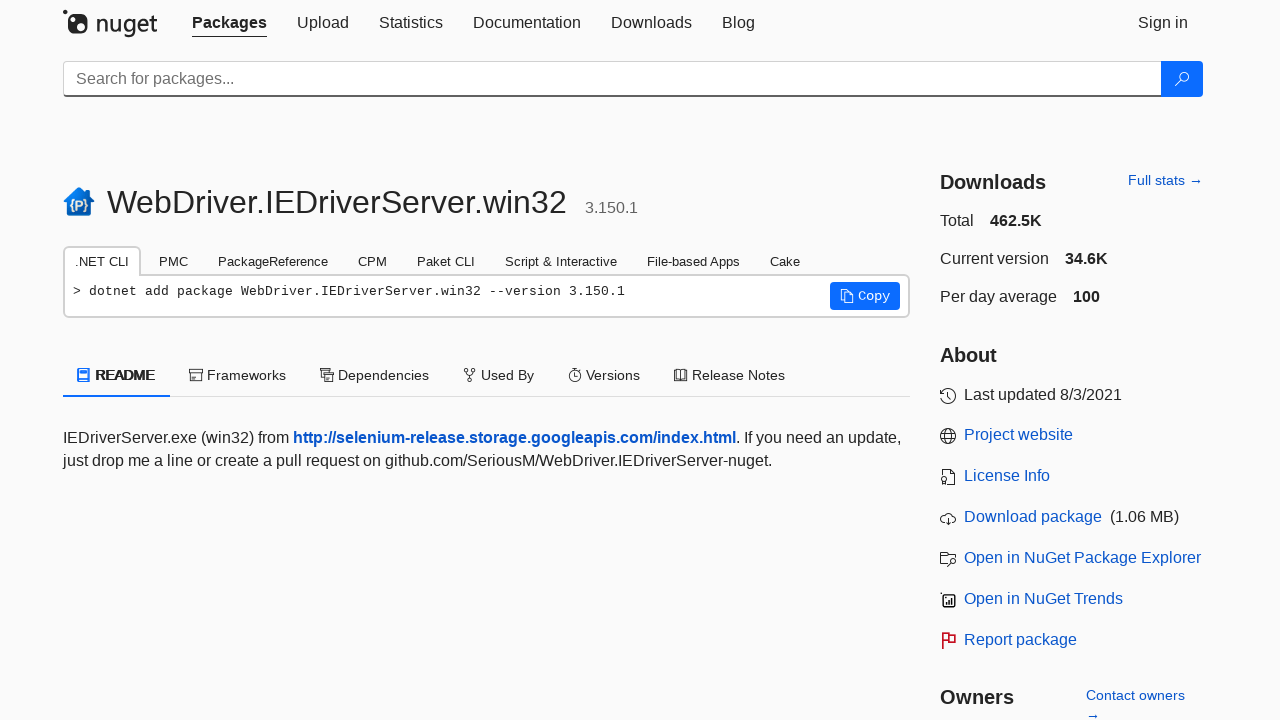

Waited for Download link to be visible on NuGet package page
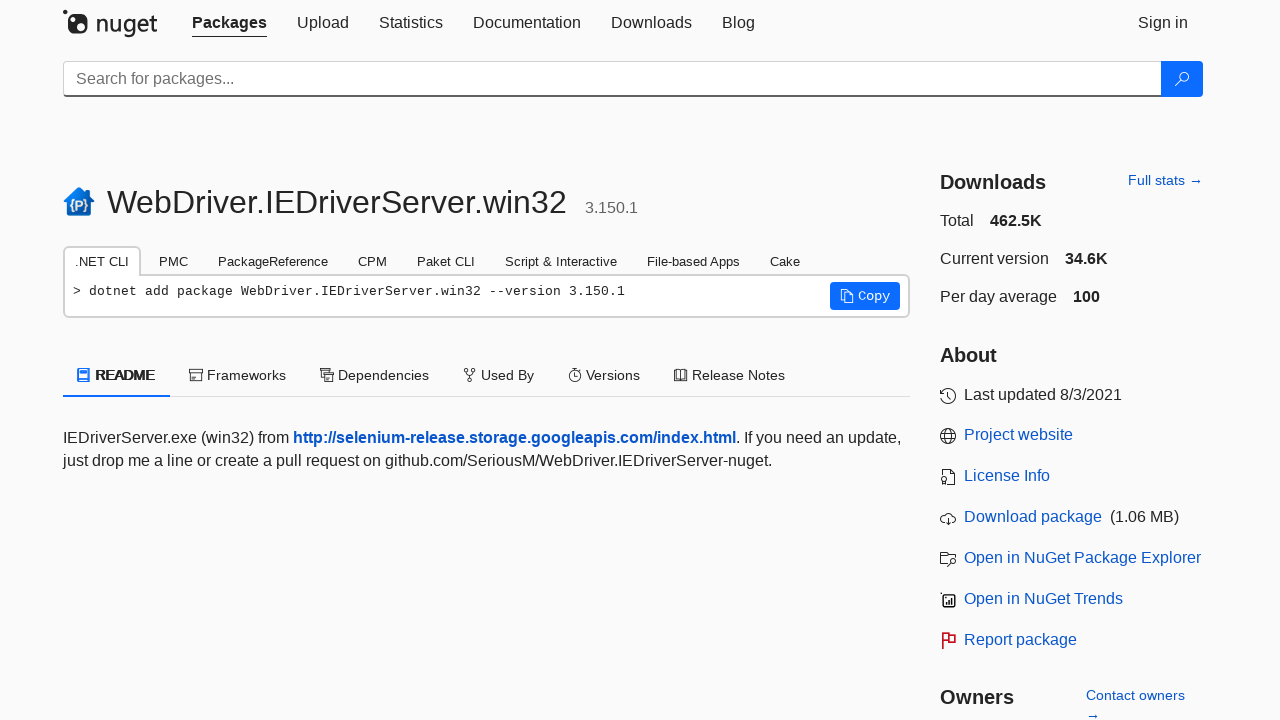

Clicked the Download link for WebDriver.IEDriverServer.win32 package at (651, 22) on text=Download
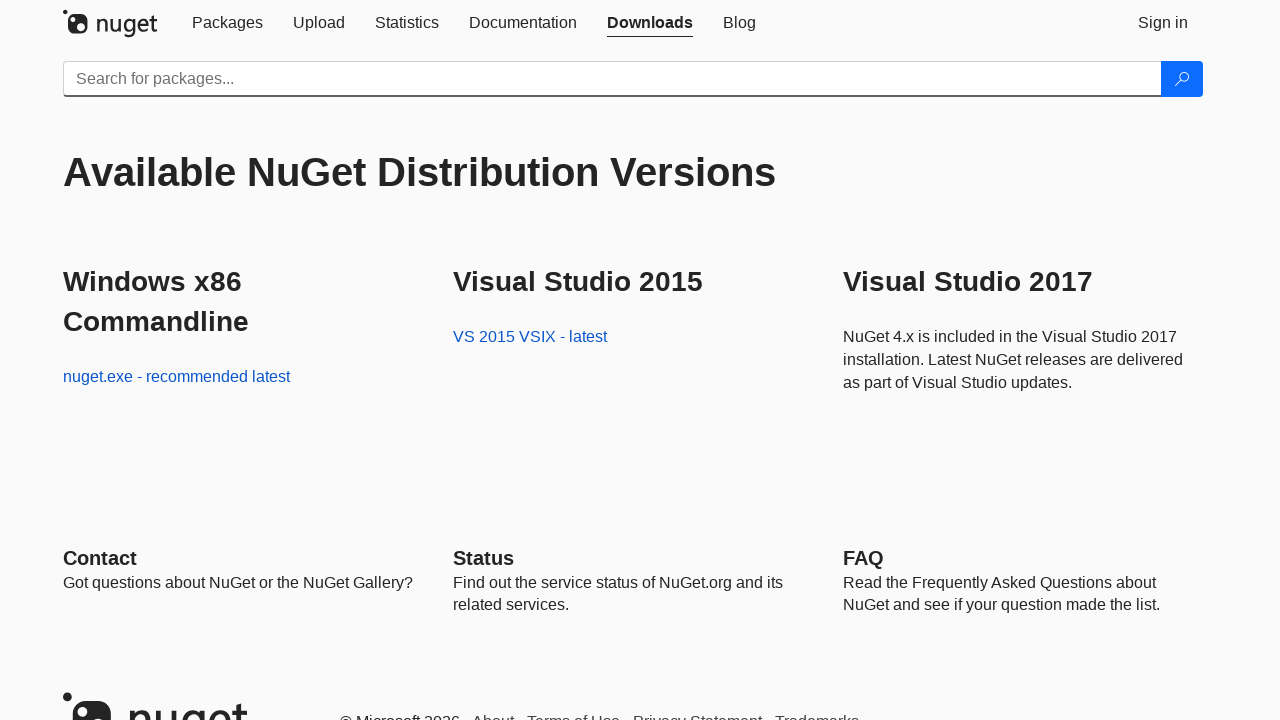

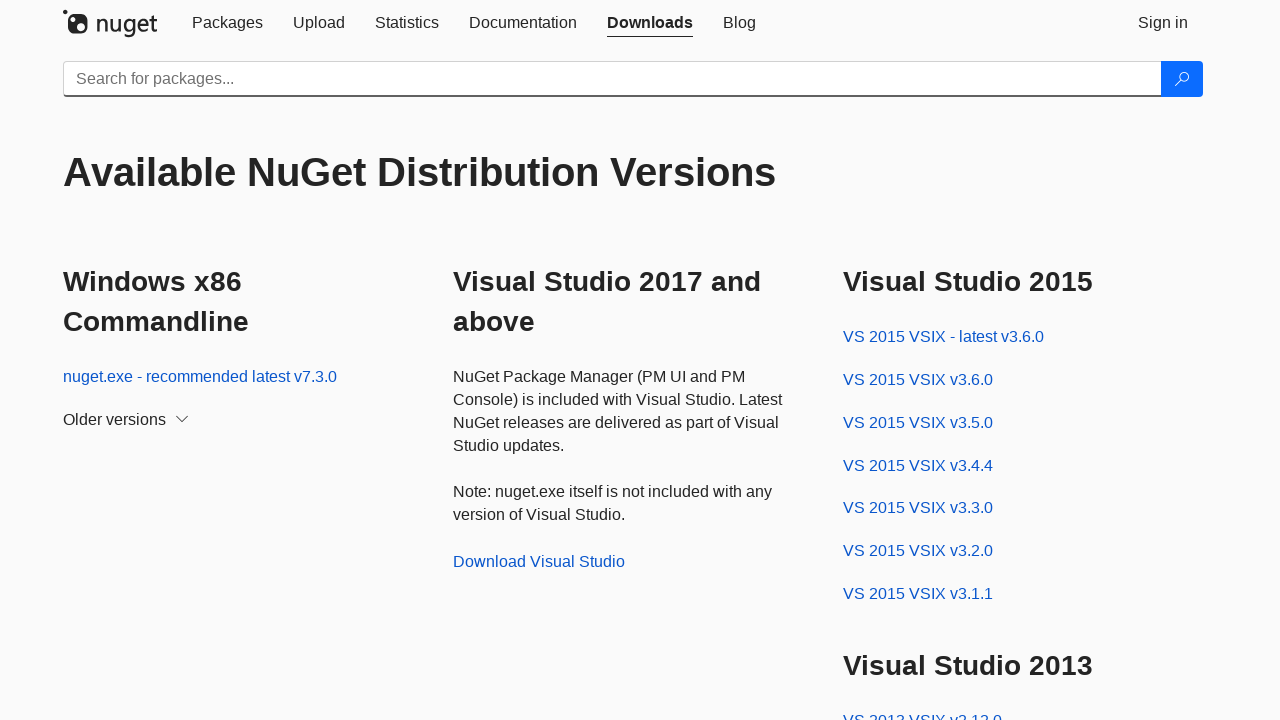